Tests a math exercise form by reading two numbers from the page, calculating their sum, selecting the result from a dropdown menu, and submitting the form.

Starting URL: https://suninjuly.github.io/selects1.html

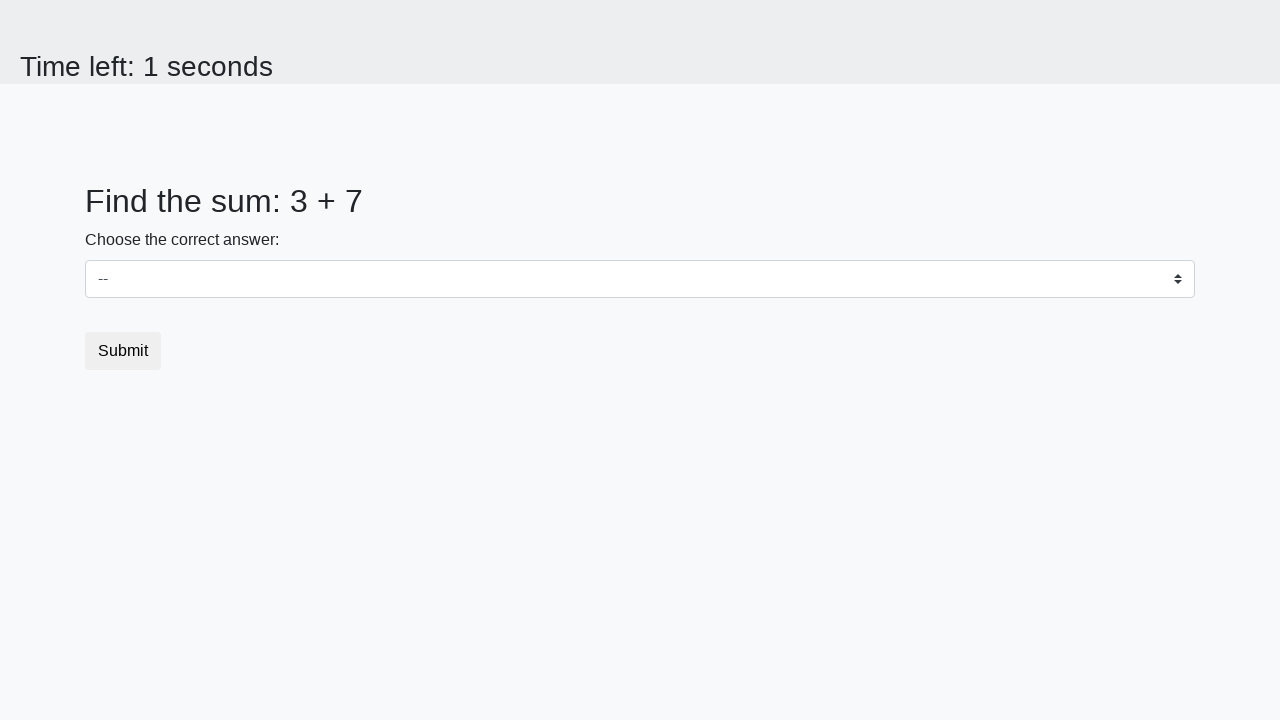

Read first number from #num1 element
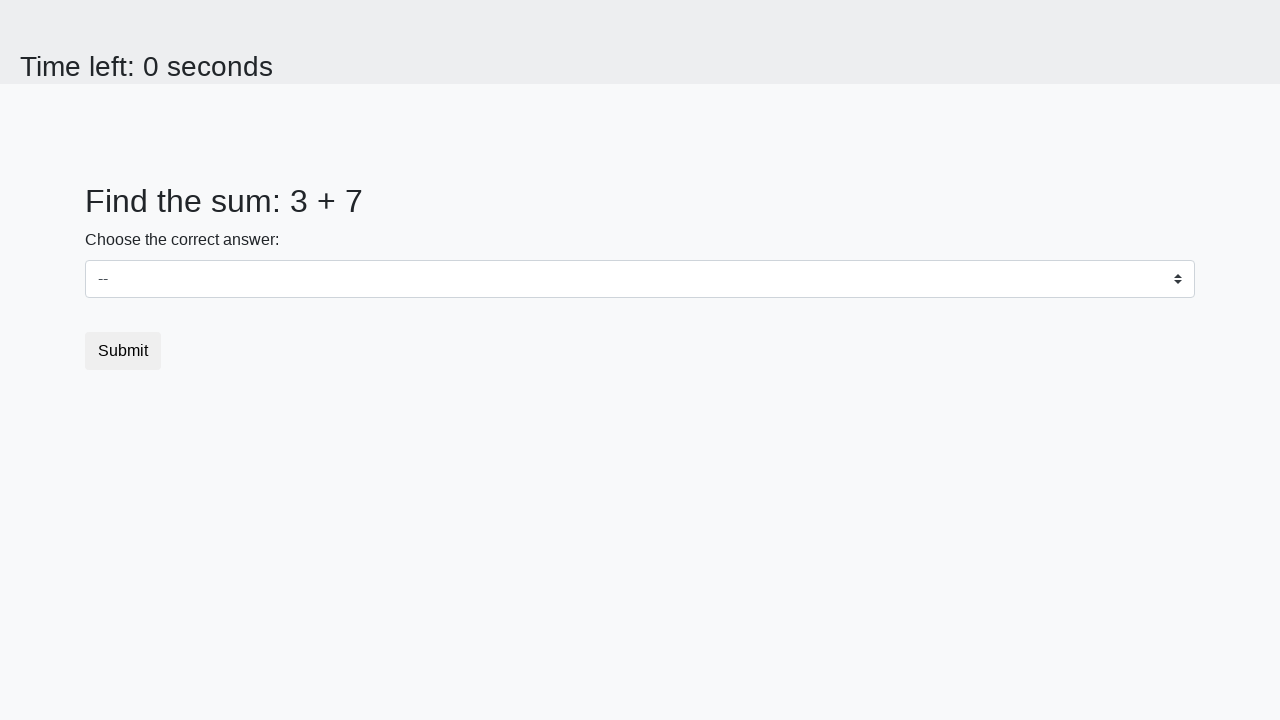

Read second number from #num2 element
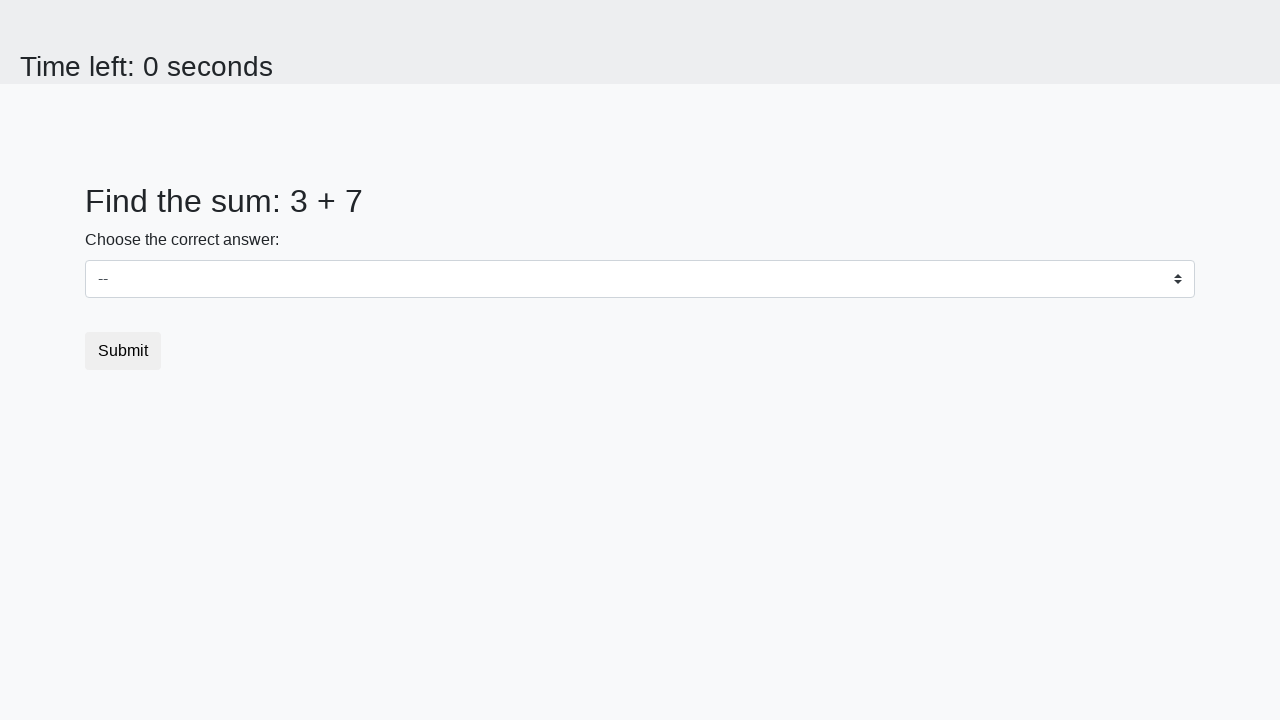

Calculated sum: 3 + 7 = 10
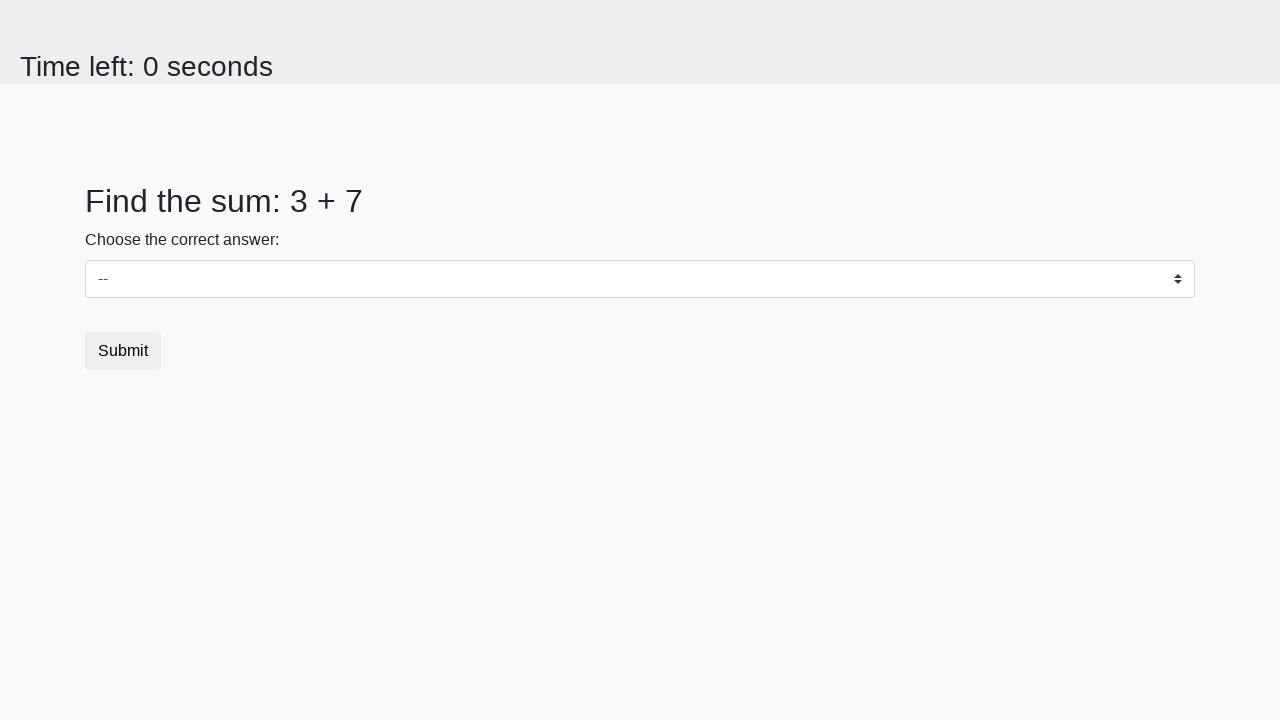

Selected sum value 10 from dropdown menu on select
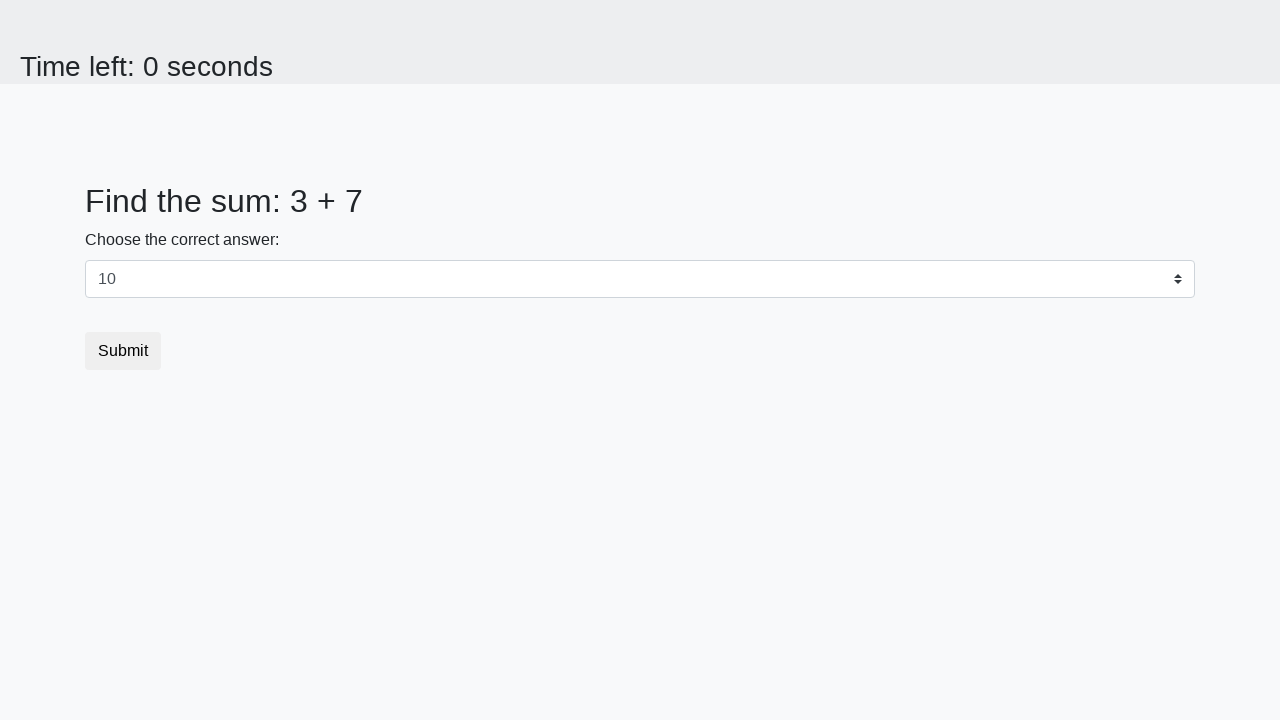

Clicked submit button to submit the form at (123, 351) on button[type='submit']
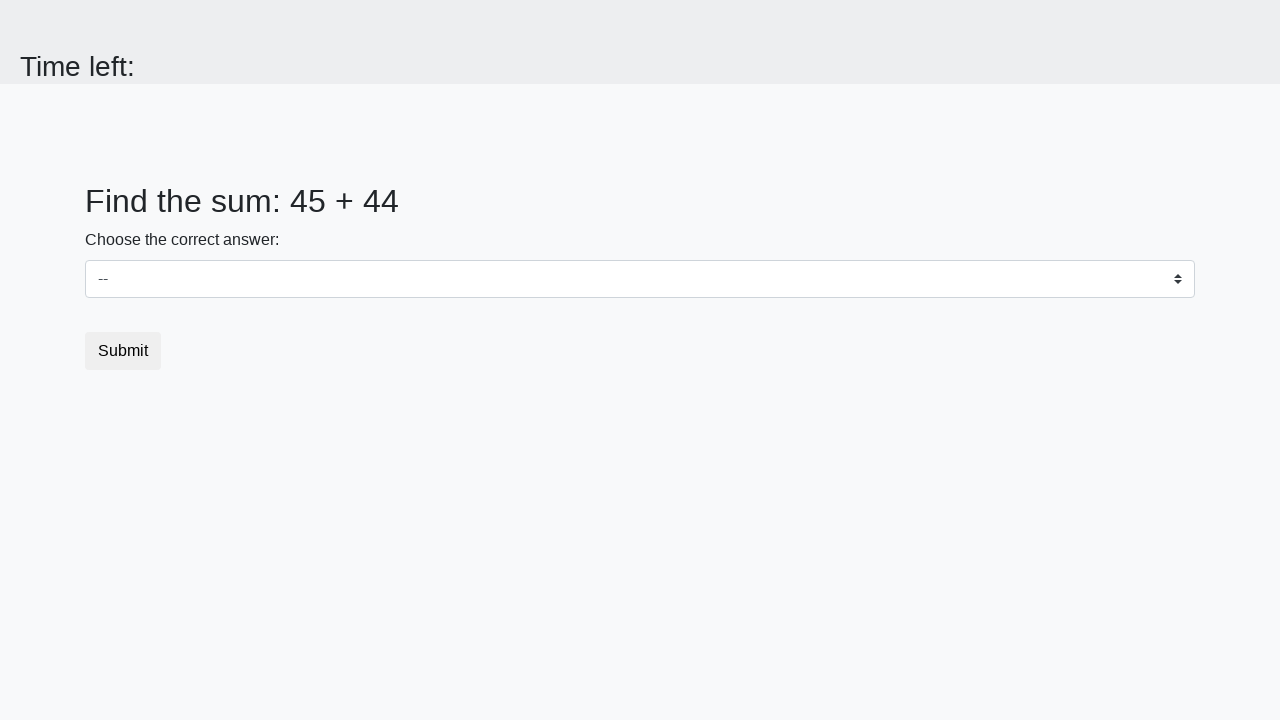

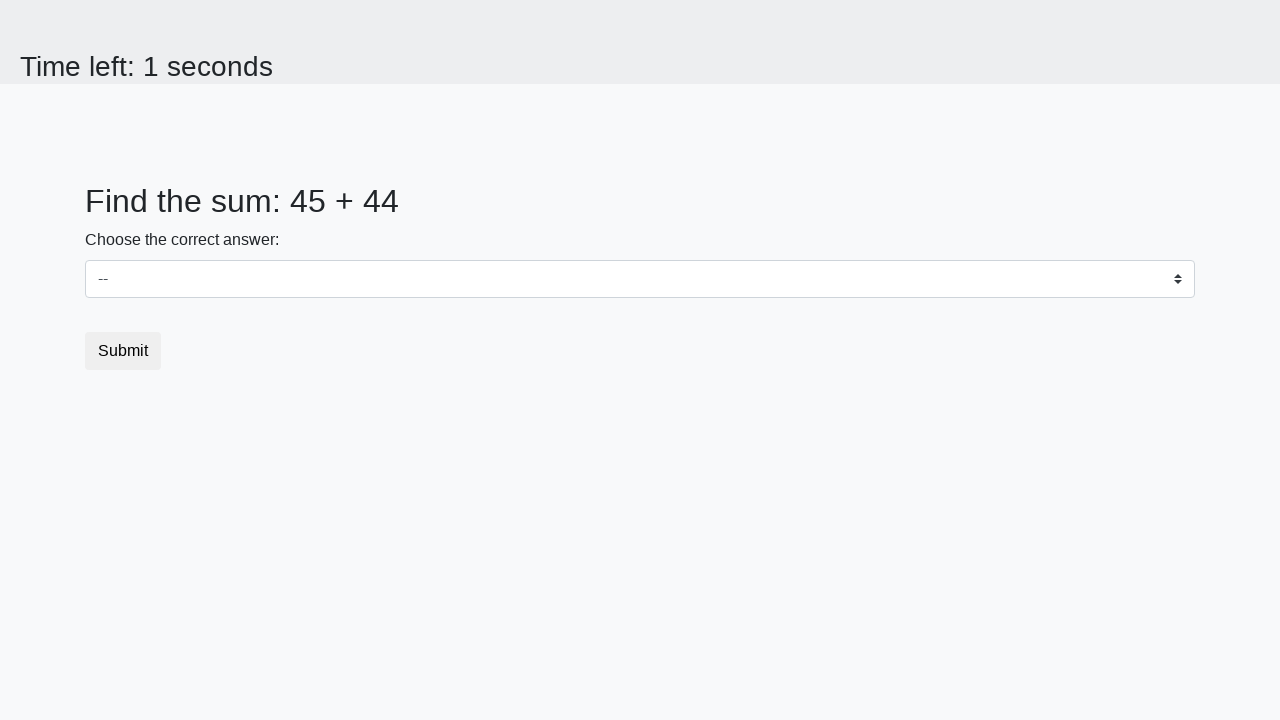